Fills out a form with first name, last name, and email, then submits it

Starting URL: http://secure-retreat-92358.herokuapp.com

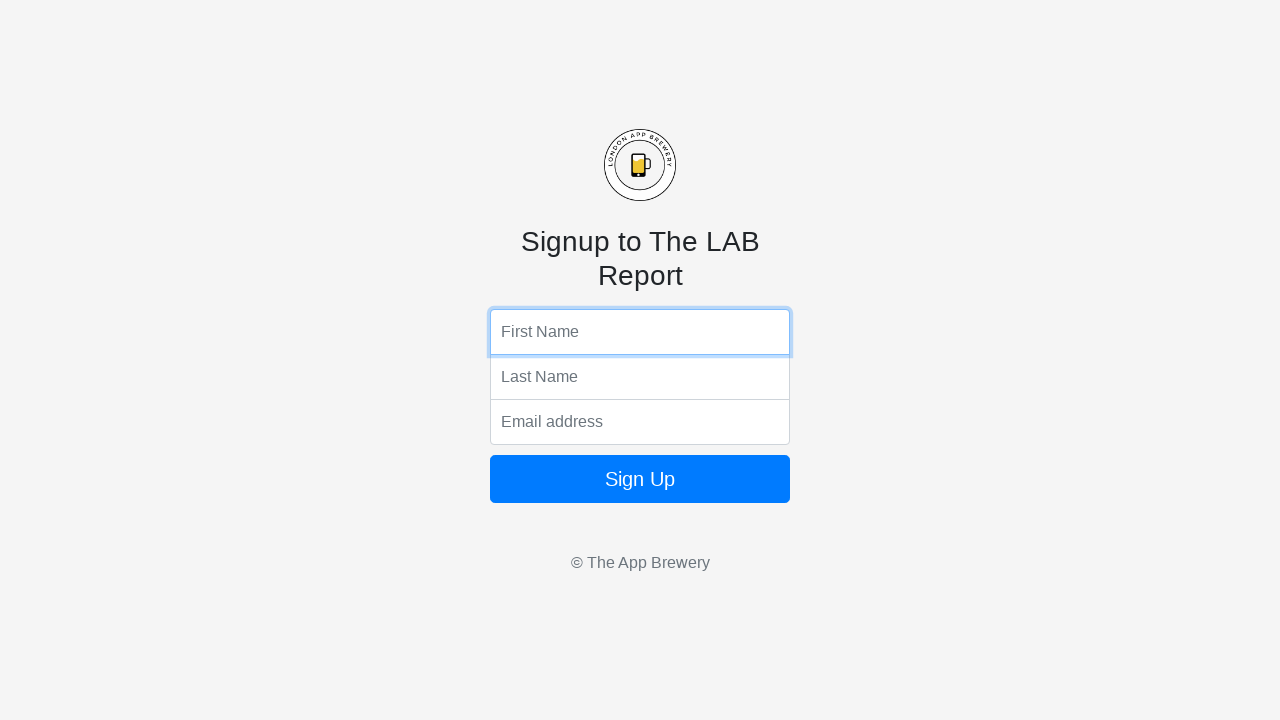

Filled first name field with 'John' on input[name='fName']
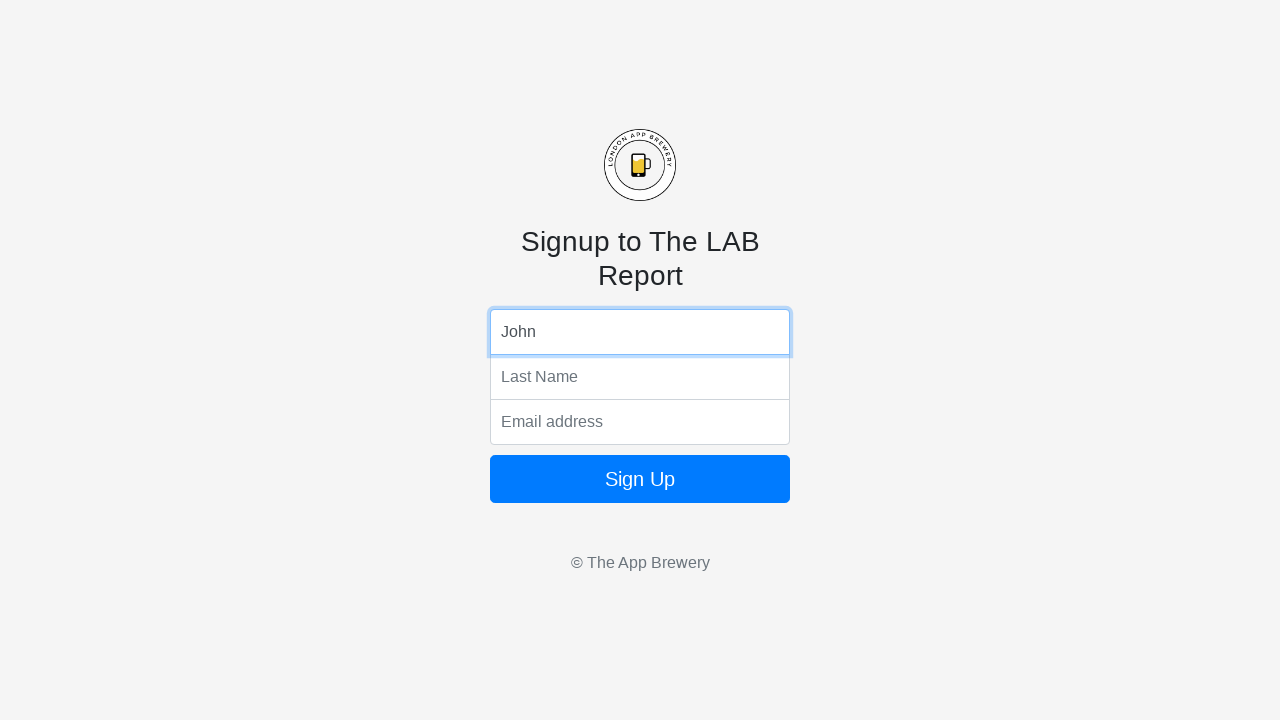

Filled last name field with 'Doe' on input[name='lName']
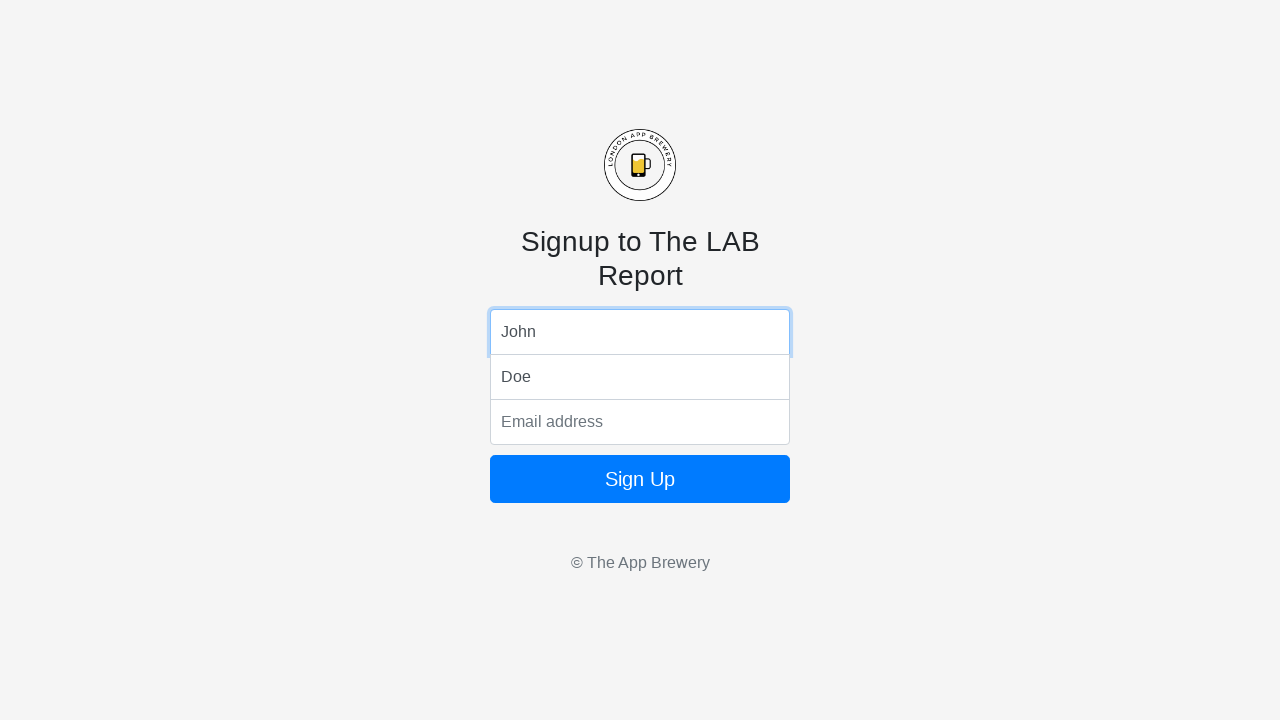

Filled email field with 'johndoe@email.com' on input[name='email']
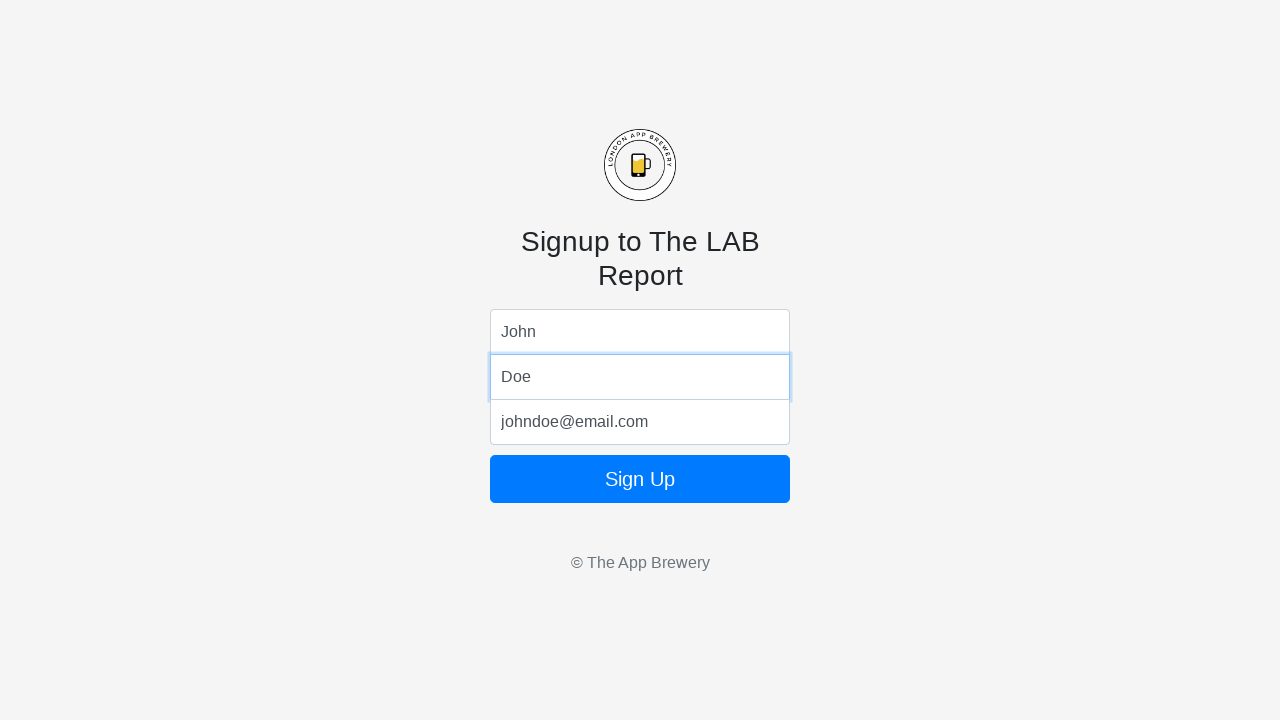

Clicked form submit button at (640, 479) on form button
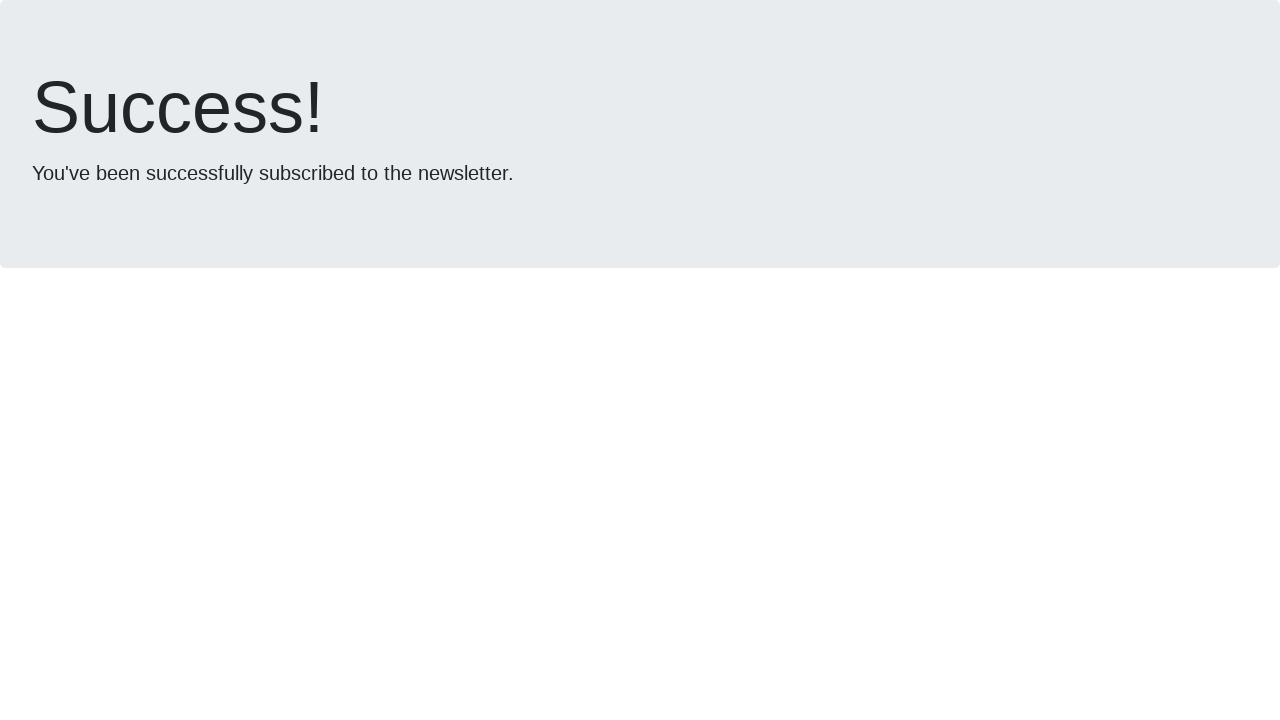

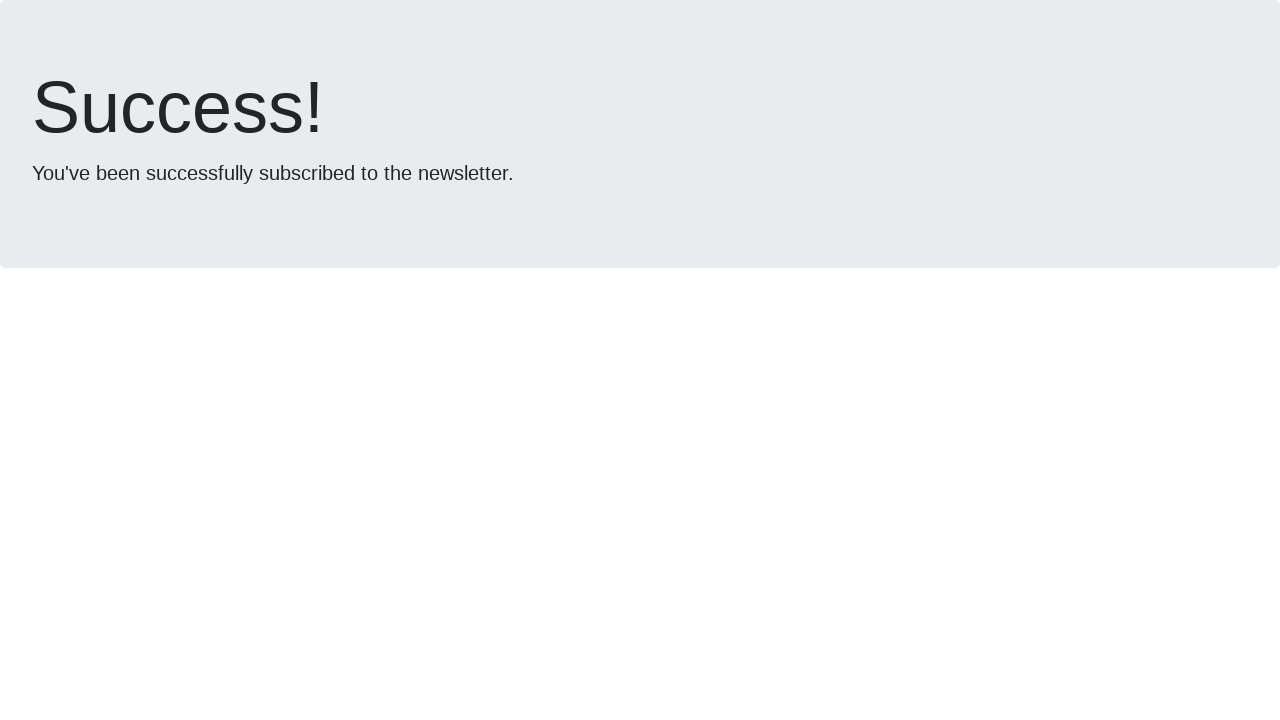